Tests the Text Box form on DemoQA by filling in user name, email, current address, and permanent address fields, then submitting the form and verifying the output displays correctly.

Starting URL: https://demoqa.com/elements

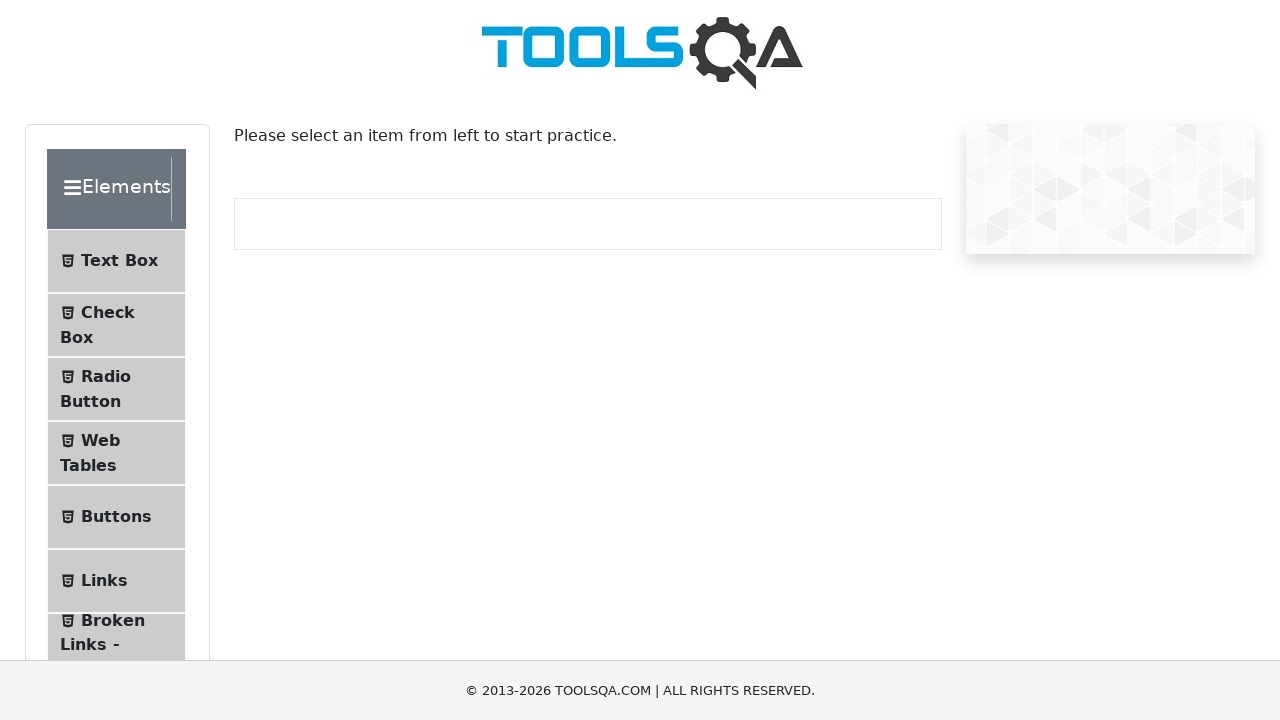

Hidden fixed ad banner to prevent interference
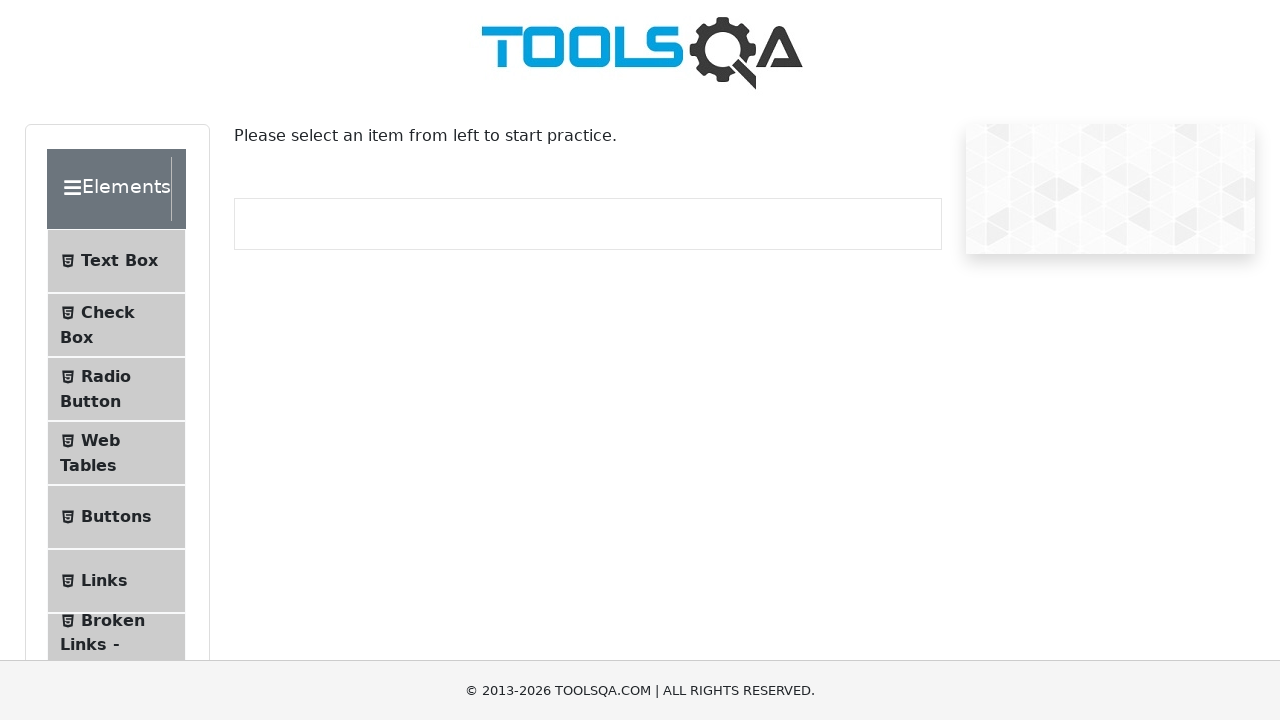

Clicked on Text Box menu item at (119, 261) on text=Text Box
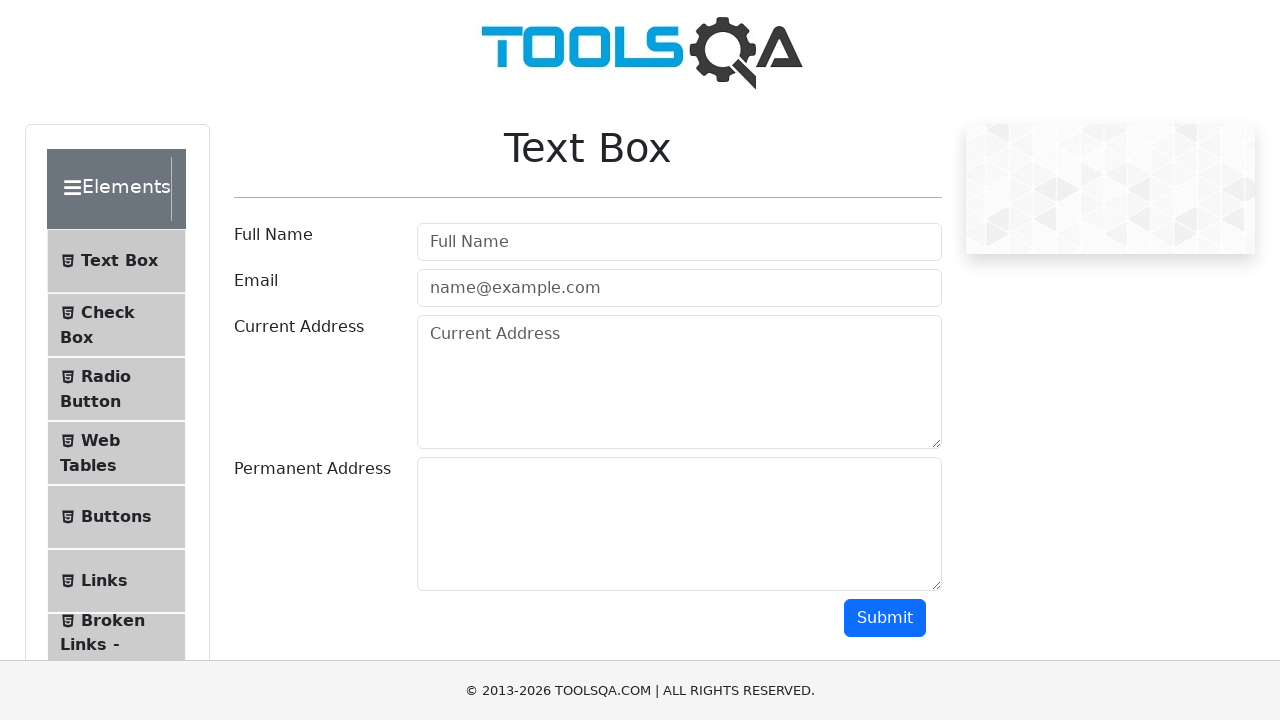

Filled in user name field with 'Carlos' on #userName
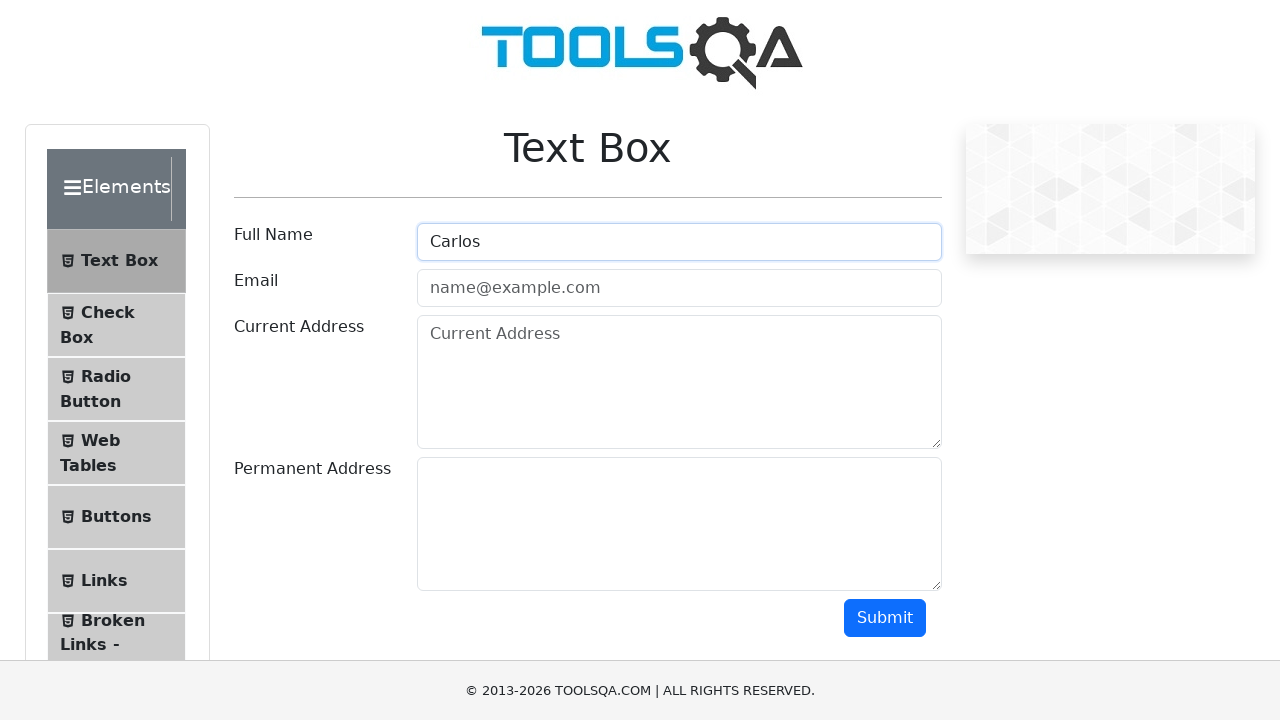

Filled in email field with 'teste@email.com' on #userEmail
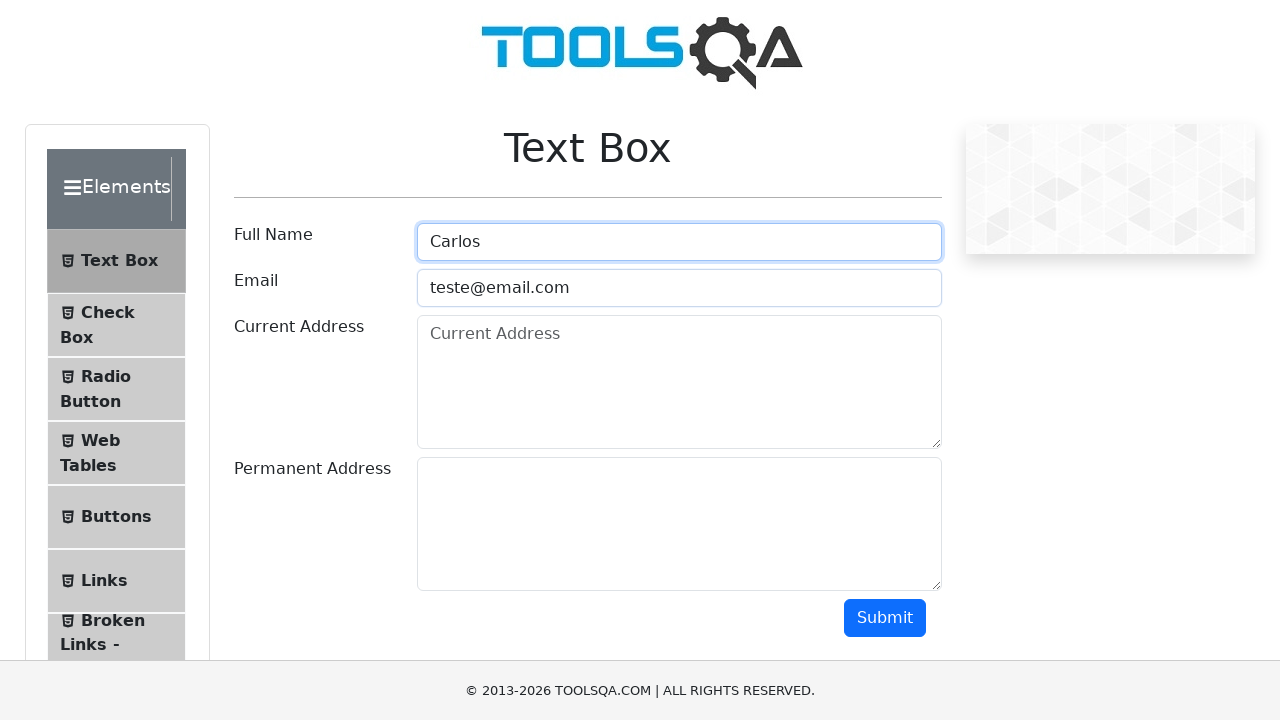

Filled in current address field on #currentAddress
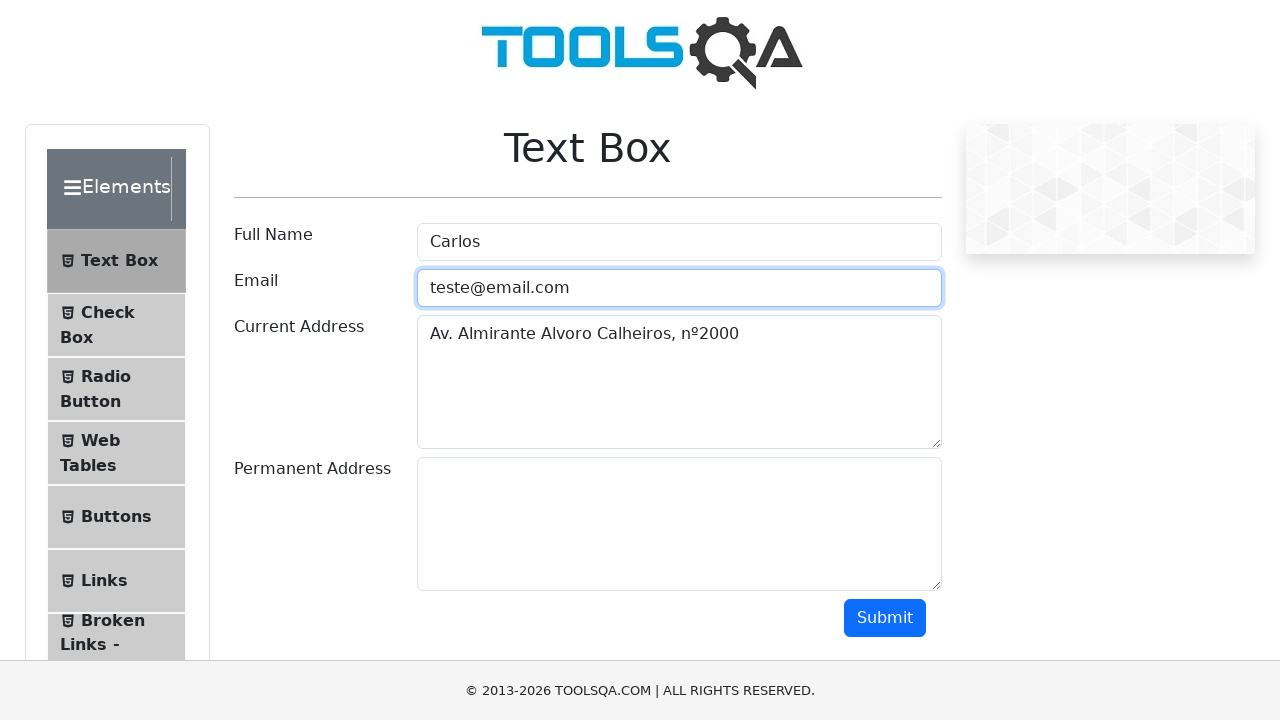

Filled in permanent address field on #permanentAddress
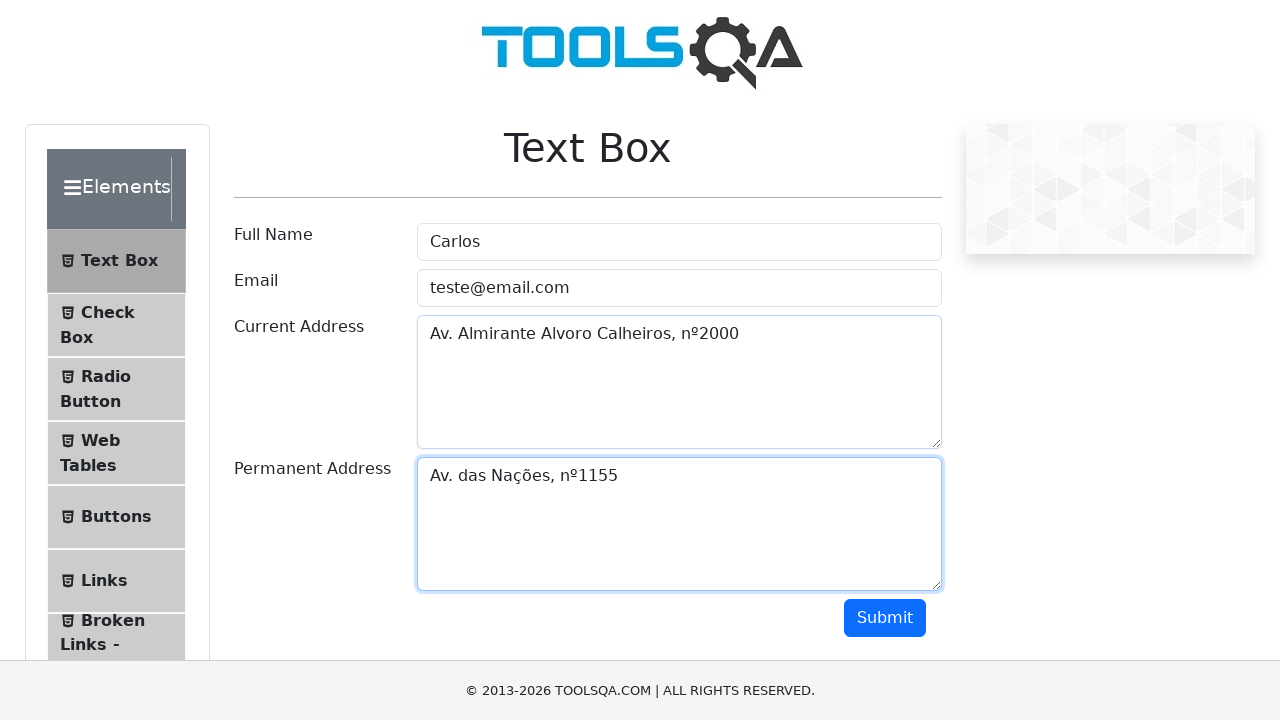

Scrolled submit button into view
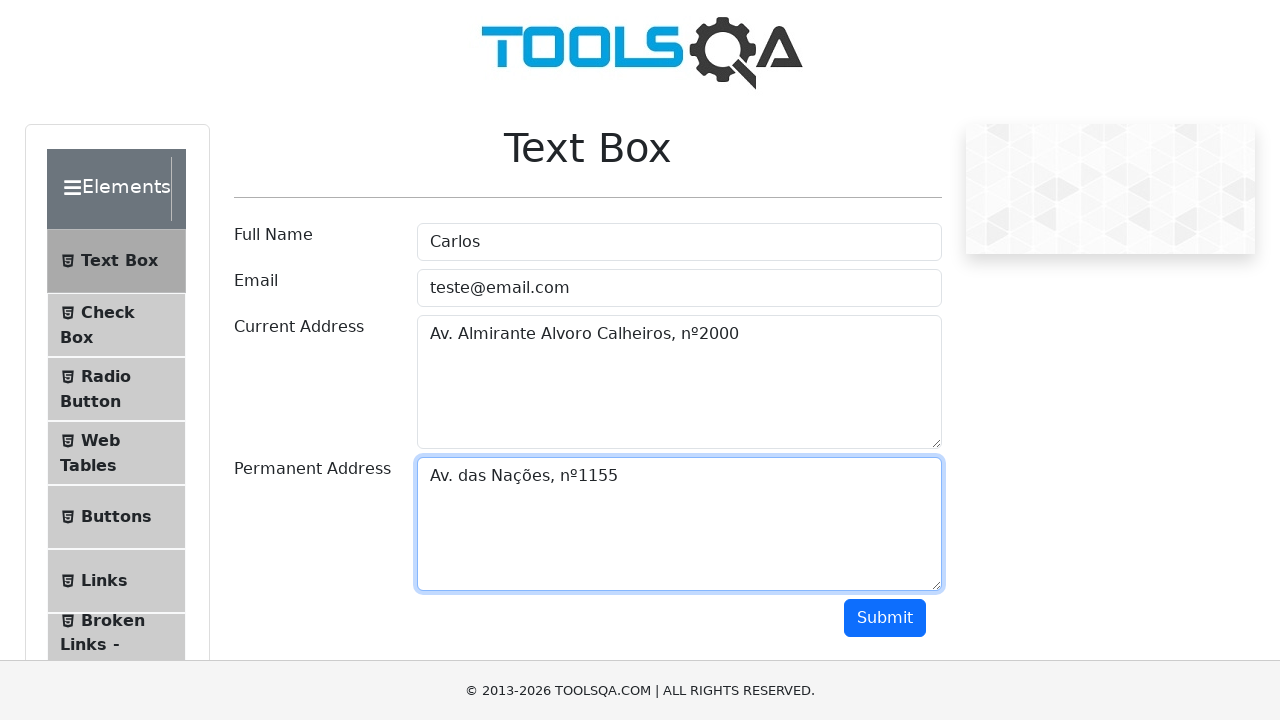

Clicked submit button to submit the form at (885, 618) on #submit
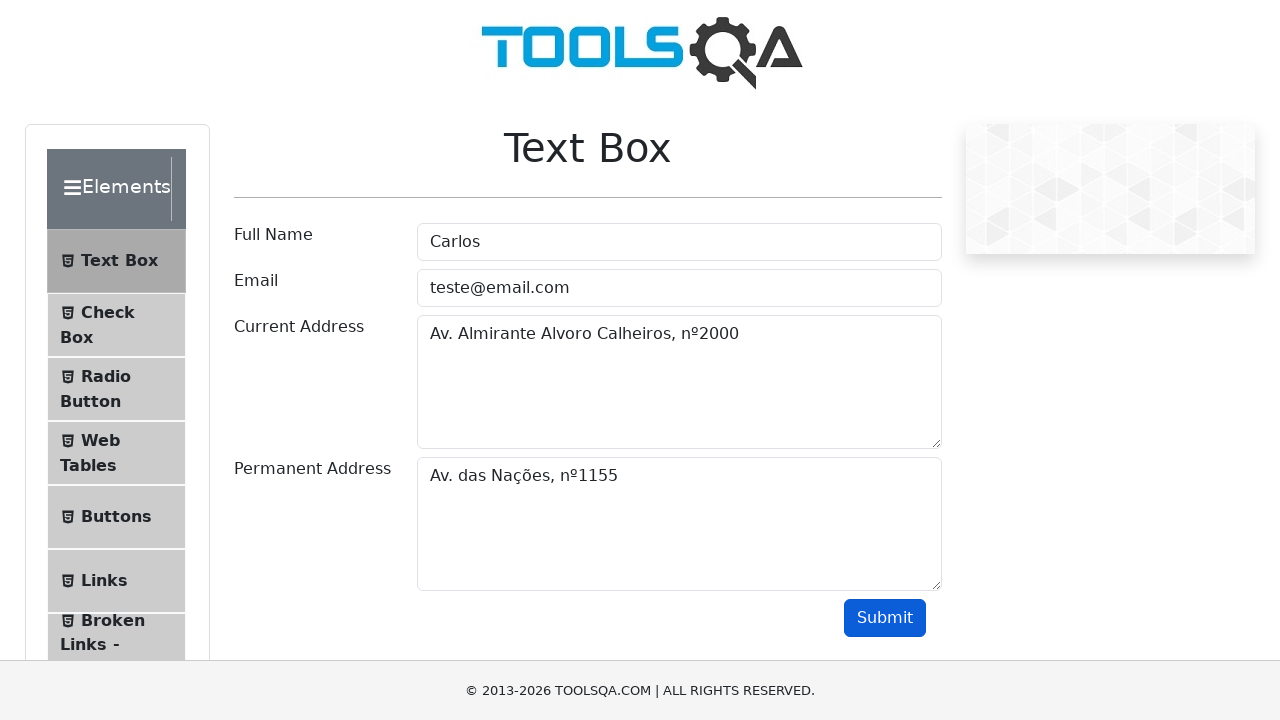

Output section appeared
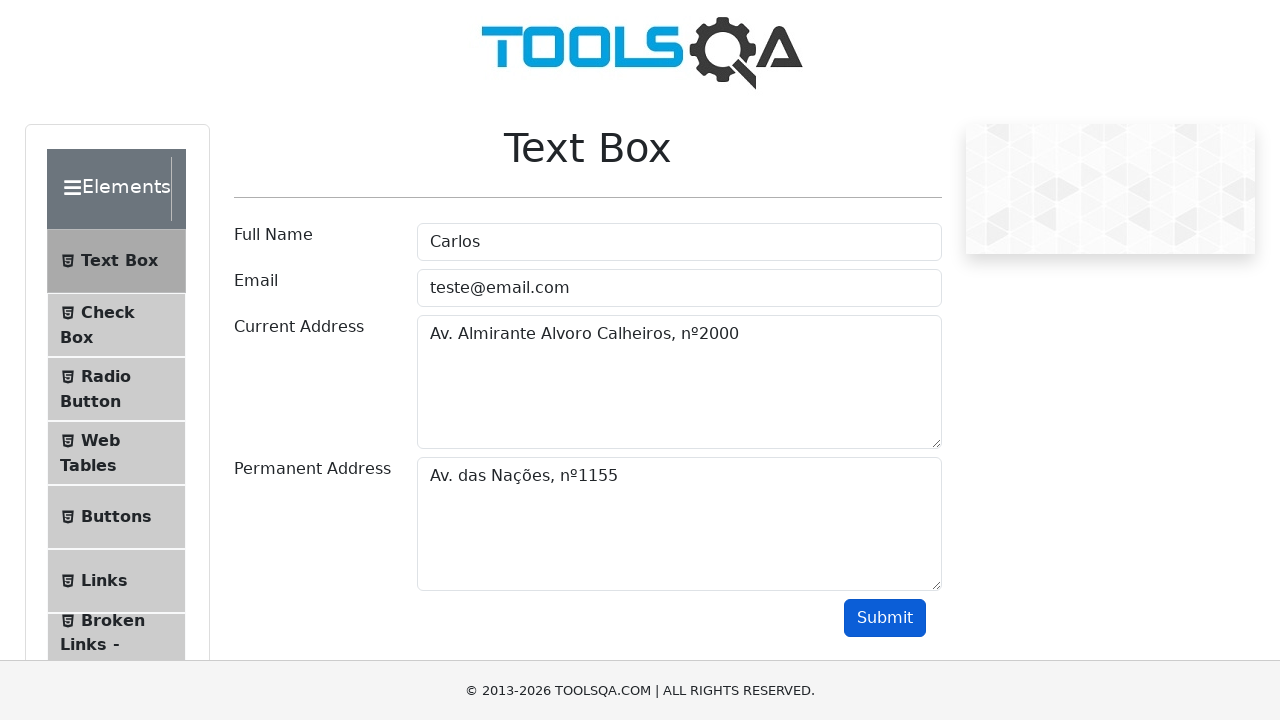

Name output field loaded
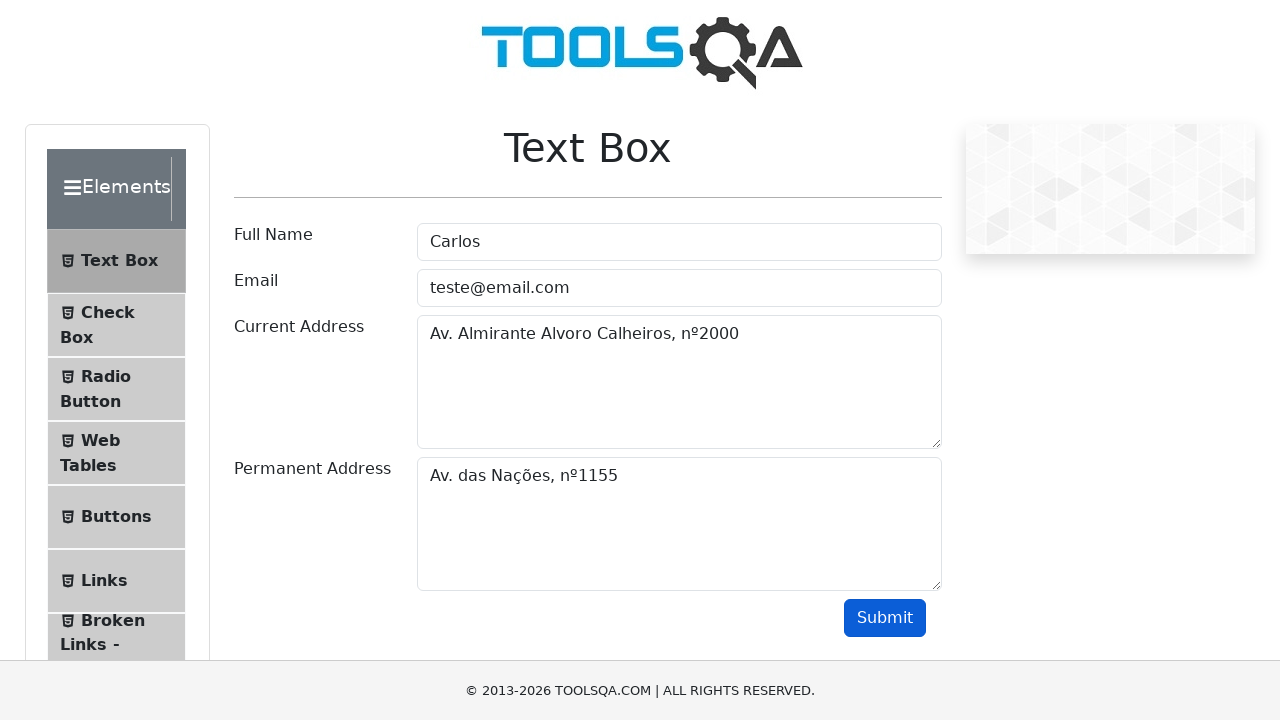

Email output field loaded
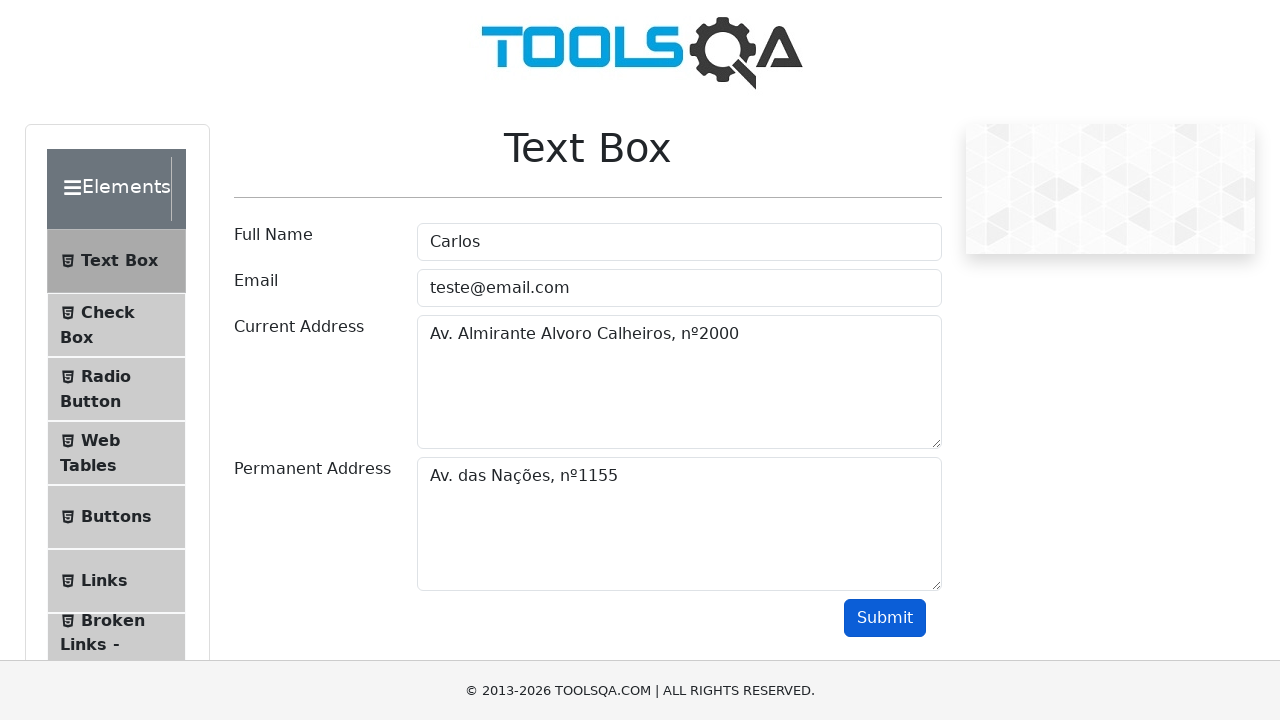

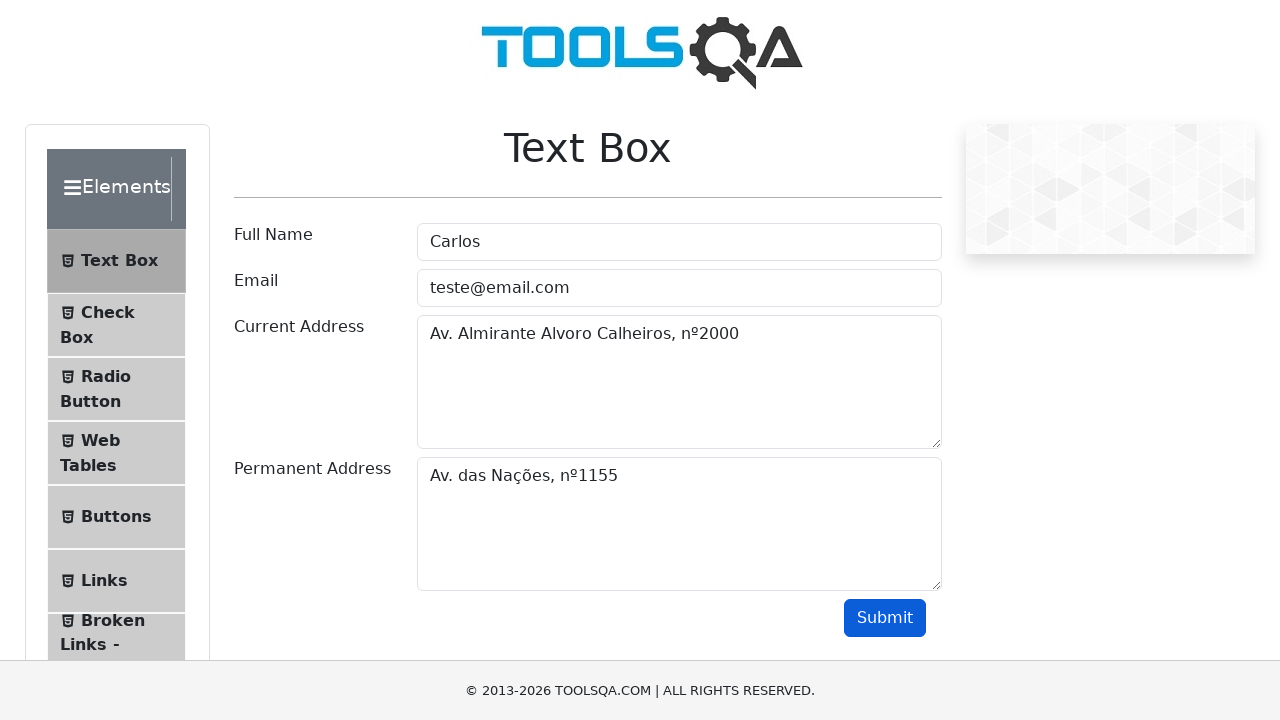